Navigates to SSL Proxies website, scrolls down, clicks on a link to get raw proxy list, and retrieves proxy data from a textarea

Starting URL: https://www.sslproxies.org/

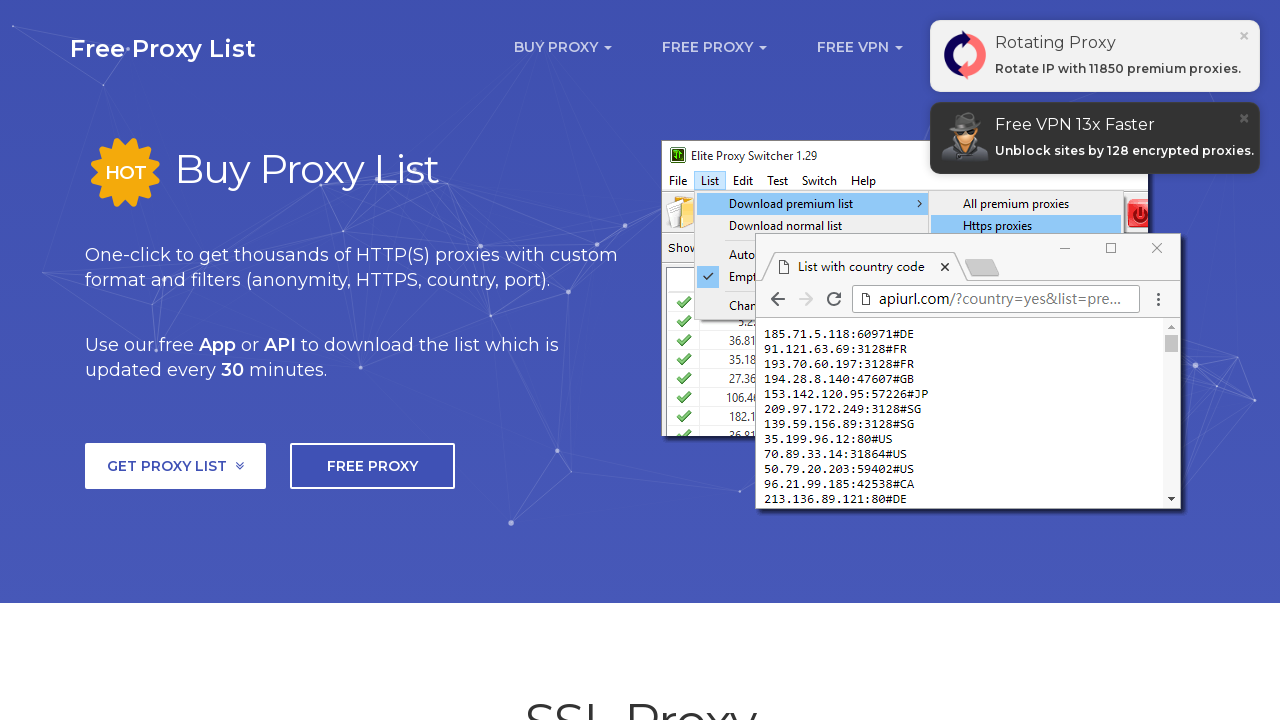

Scrolled down to view more content
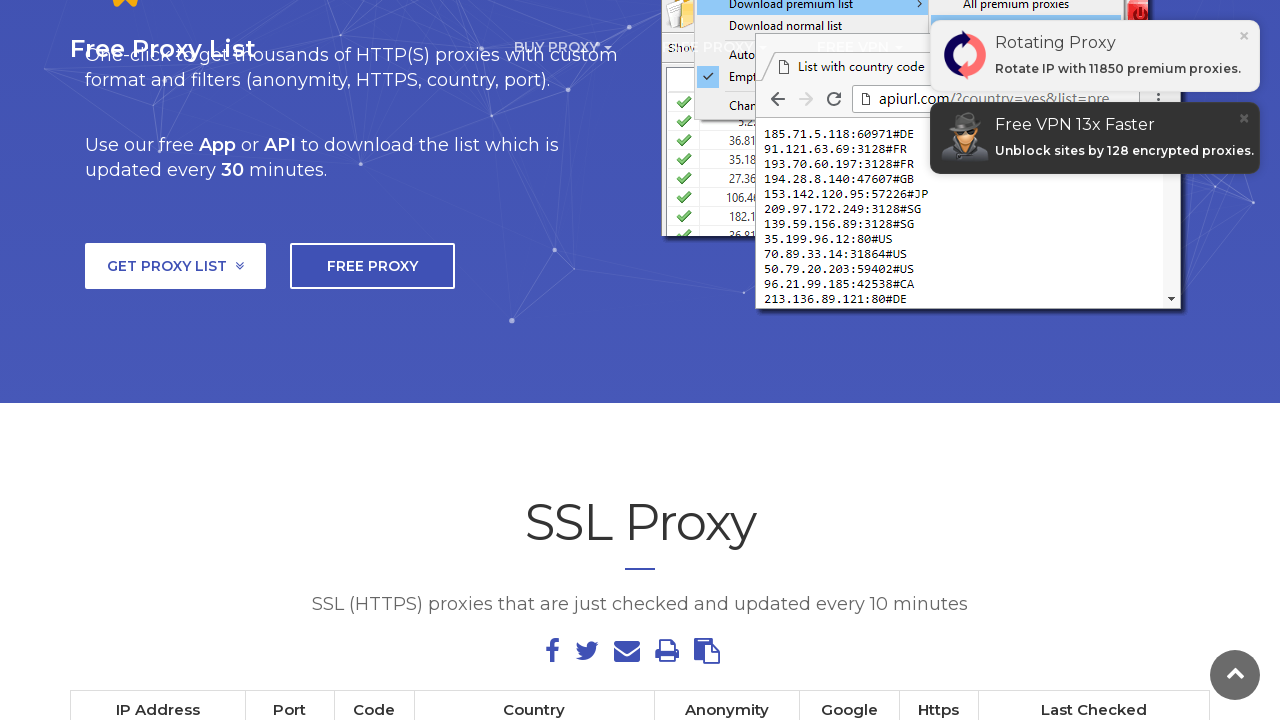

Clicked on link to get raw proxy list at (707, 650) on //*[@id="list"]/div/div[1]/ul/li[5]/a
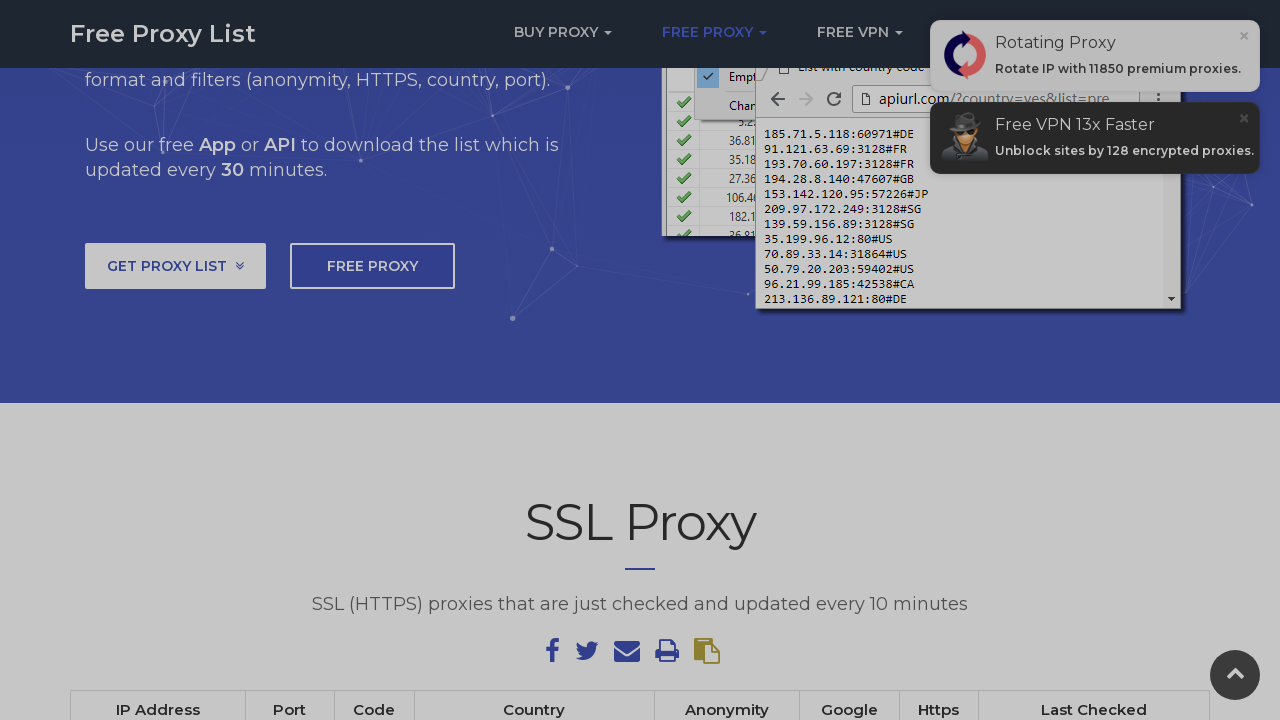

Raw proxy data textarea loaded and visible
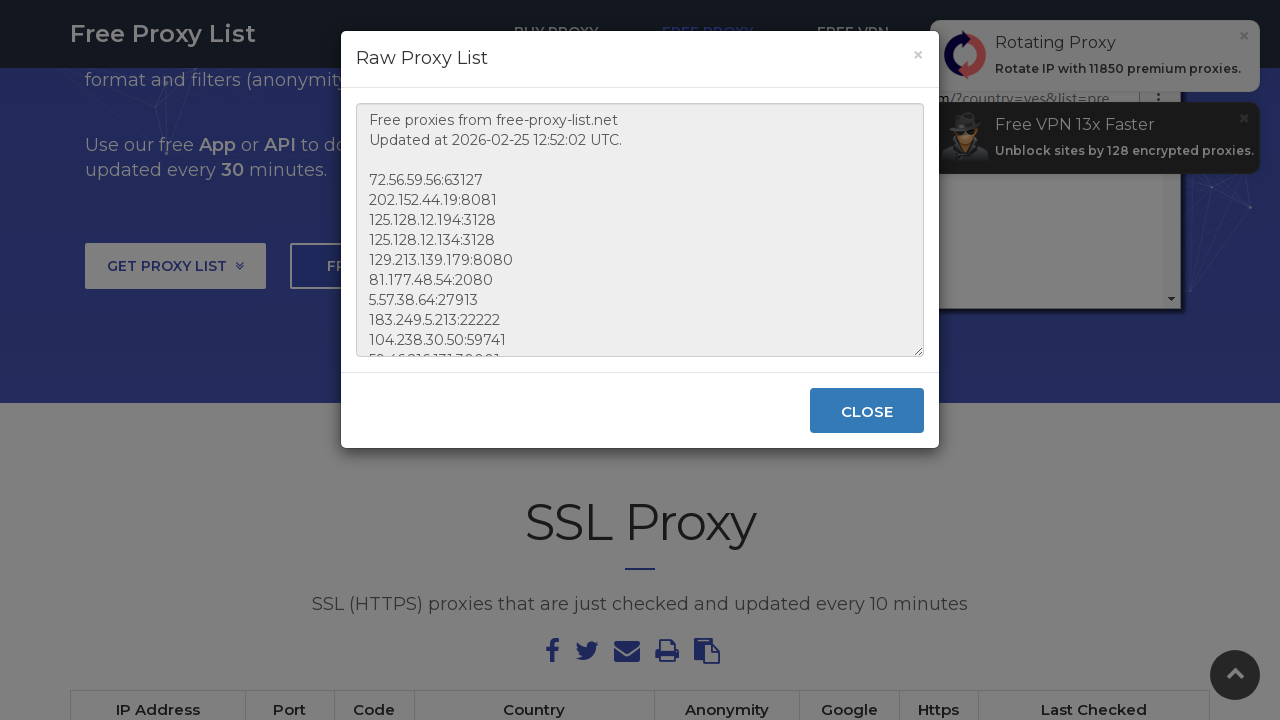

Retrieved proxy list data from textarea
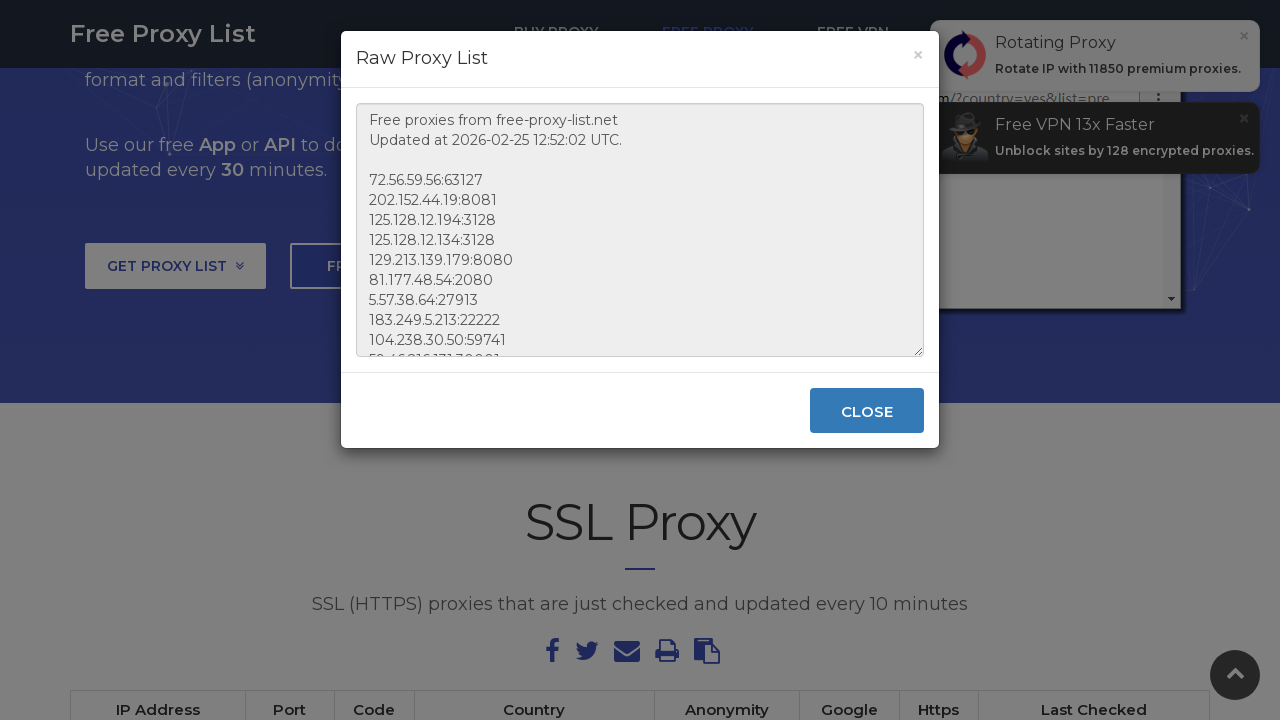

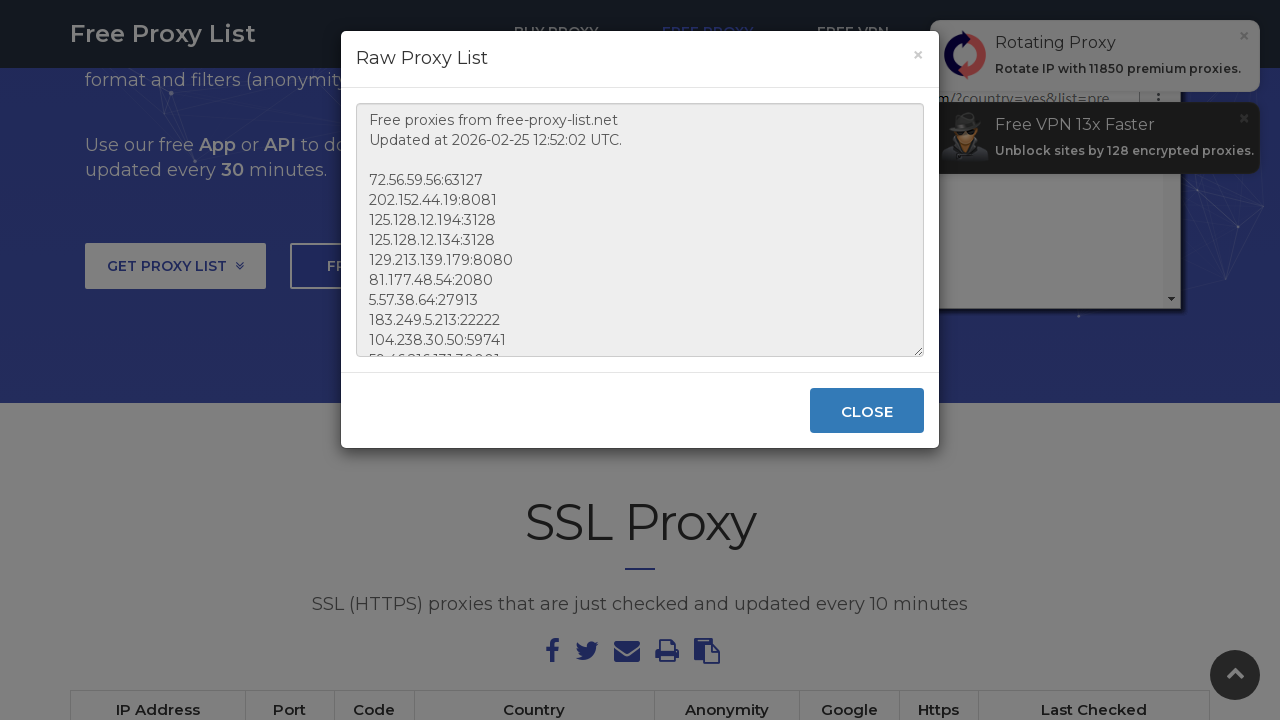